Tests navigation to Top Lists and then Top Hits page, checking if Shakespeare language appears within the top 6 hits.

Starting URL: http://www.99-bottles-of-beer.net/

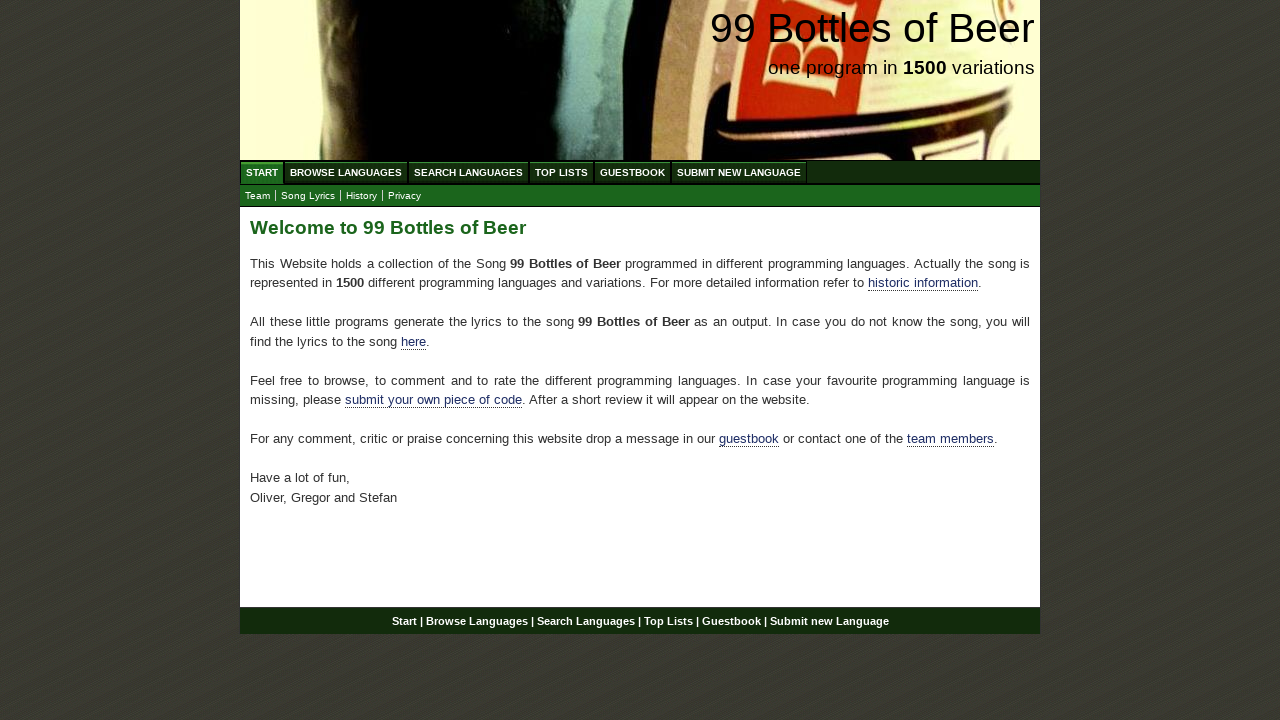

Clicked on Top Lists link at (562, 172) on text=Top Lists
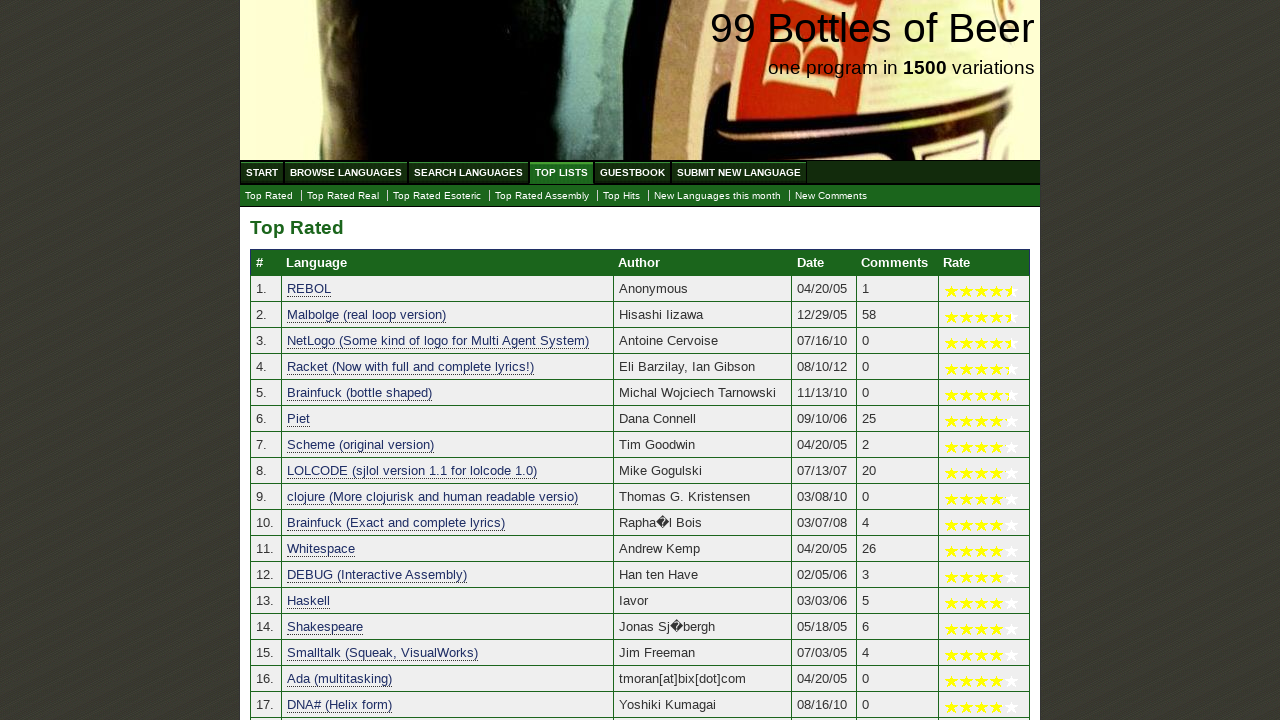

Clicked on Top Hits link at (622, 196) on text=Top Hits
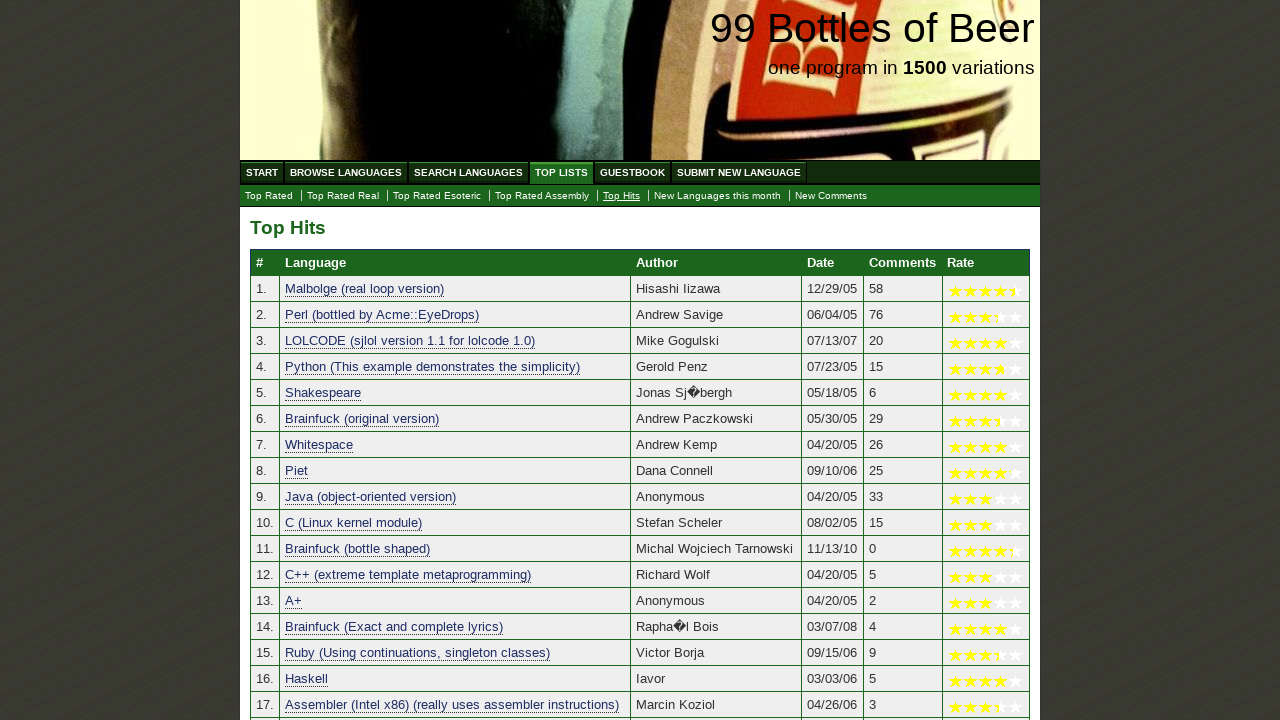

Language list loaded on Top Hits page
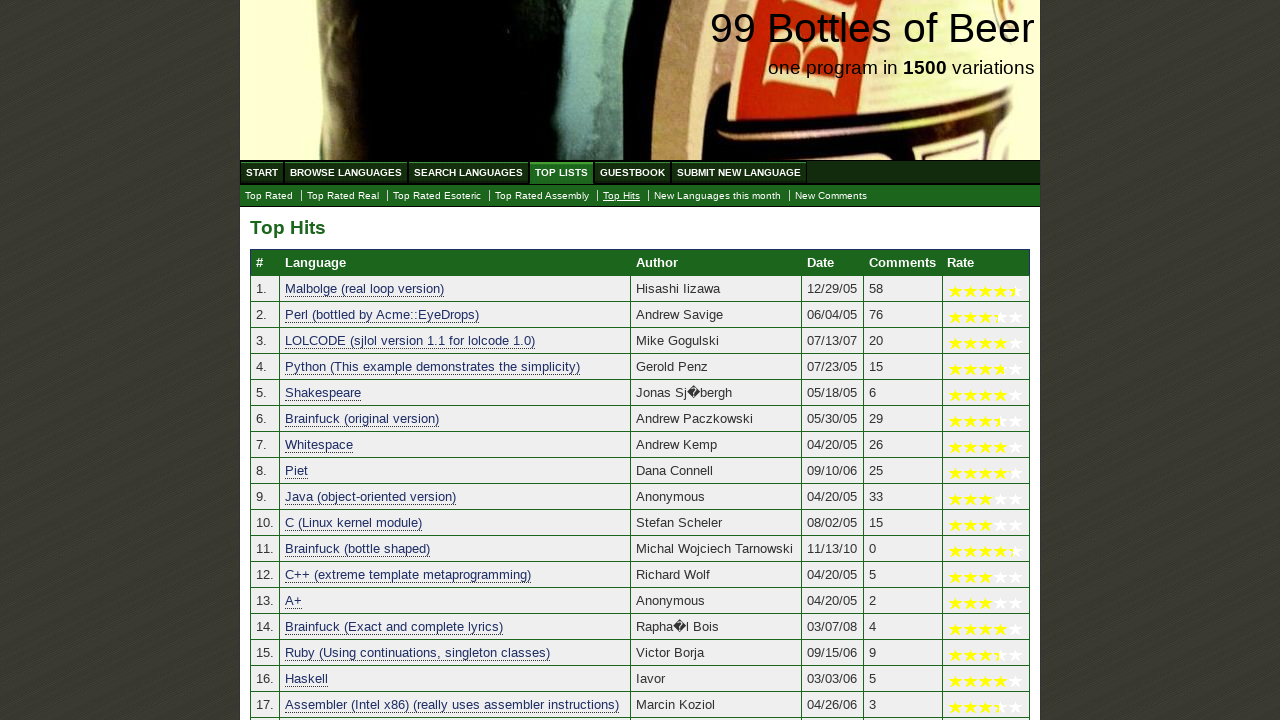

Retrieved page content to search for Shakespeare
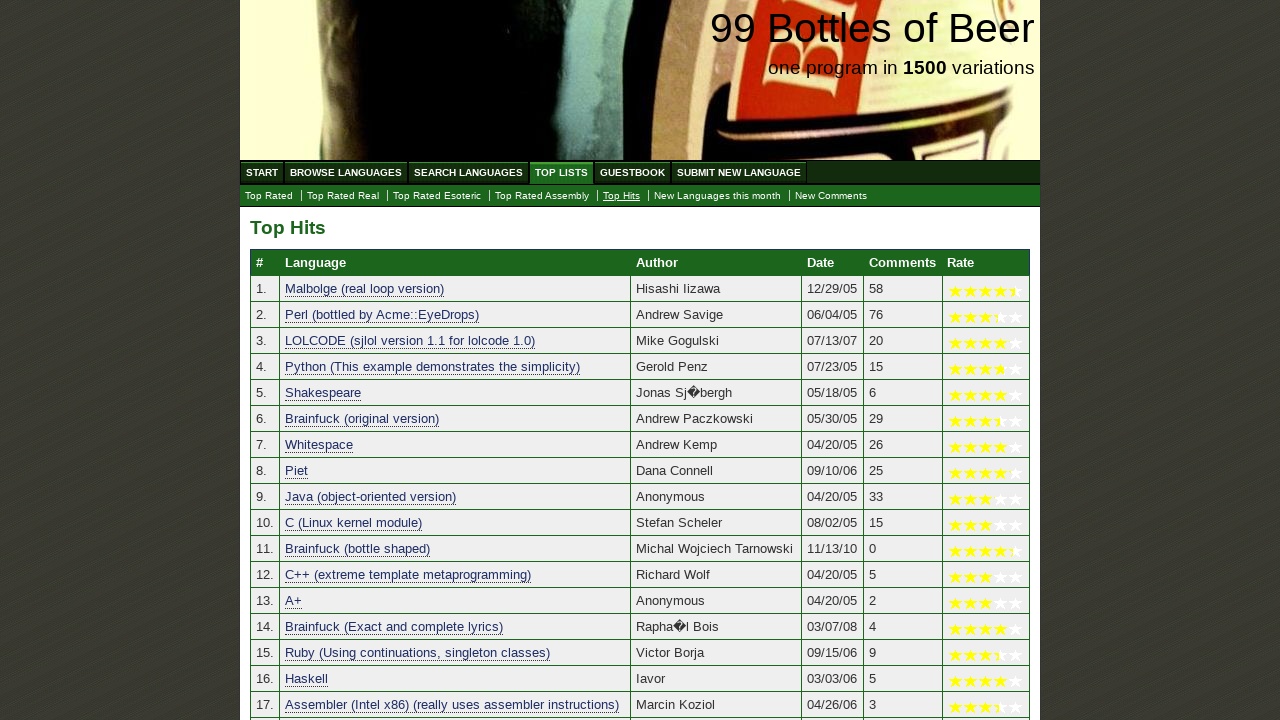

Located all language links in the top hits table
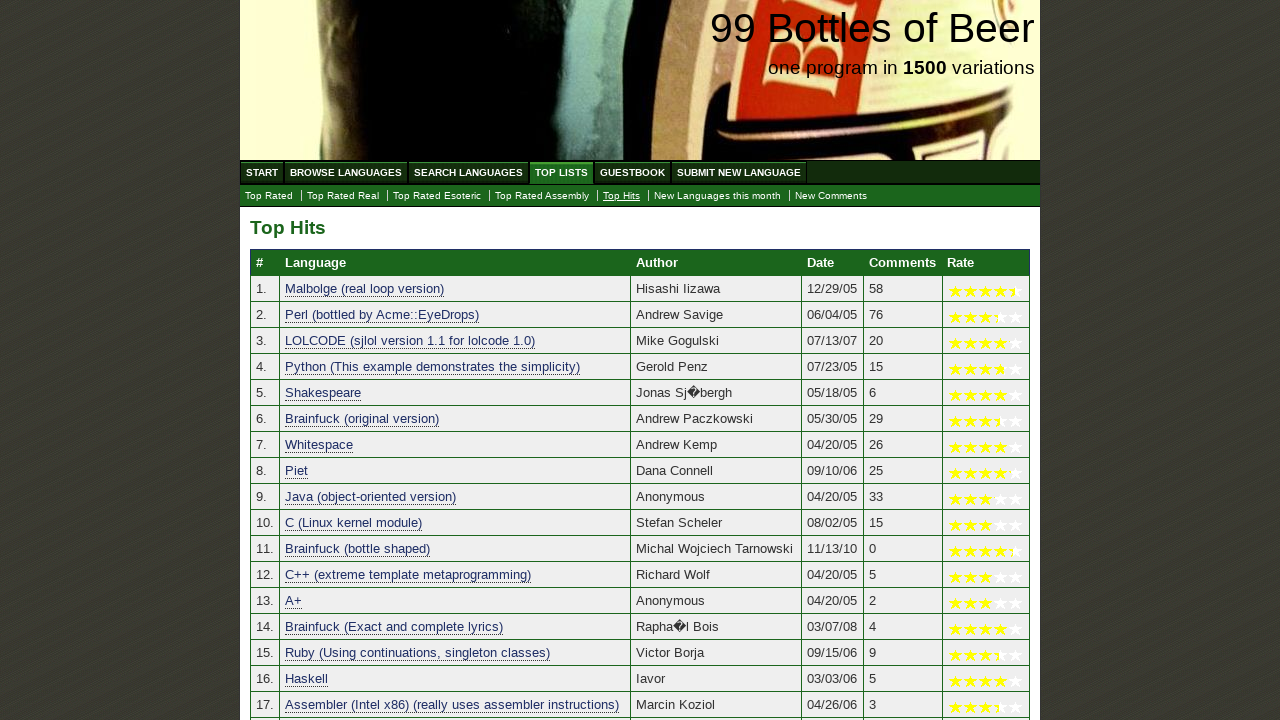

Found 25 language entries in the top hits
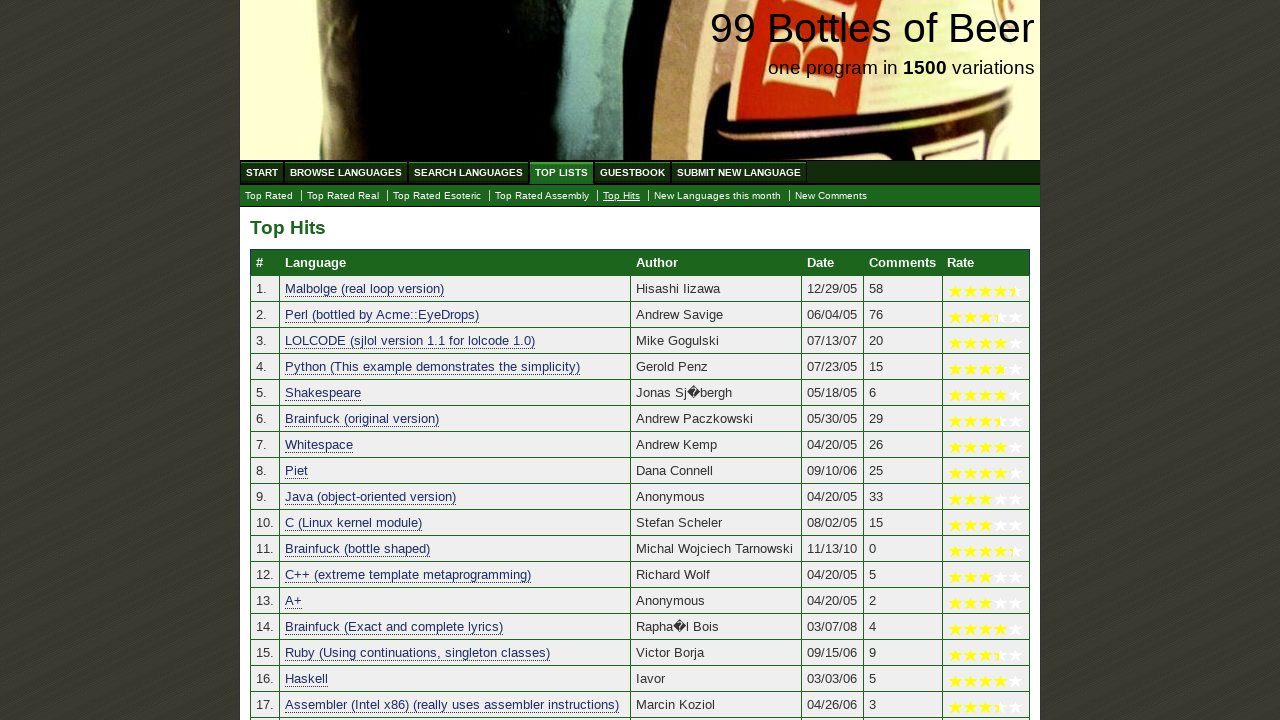

Found Shakespeare at position 5 within top 6 hits
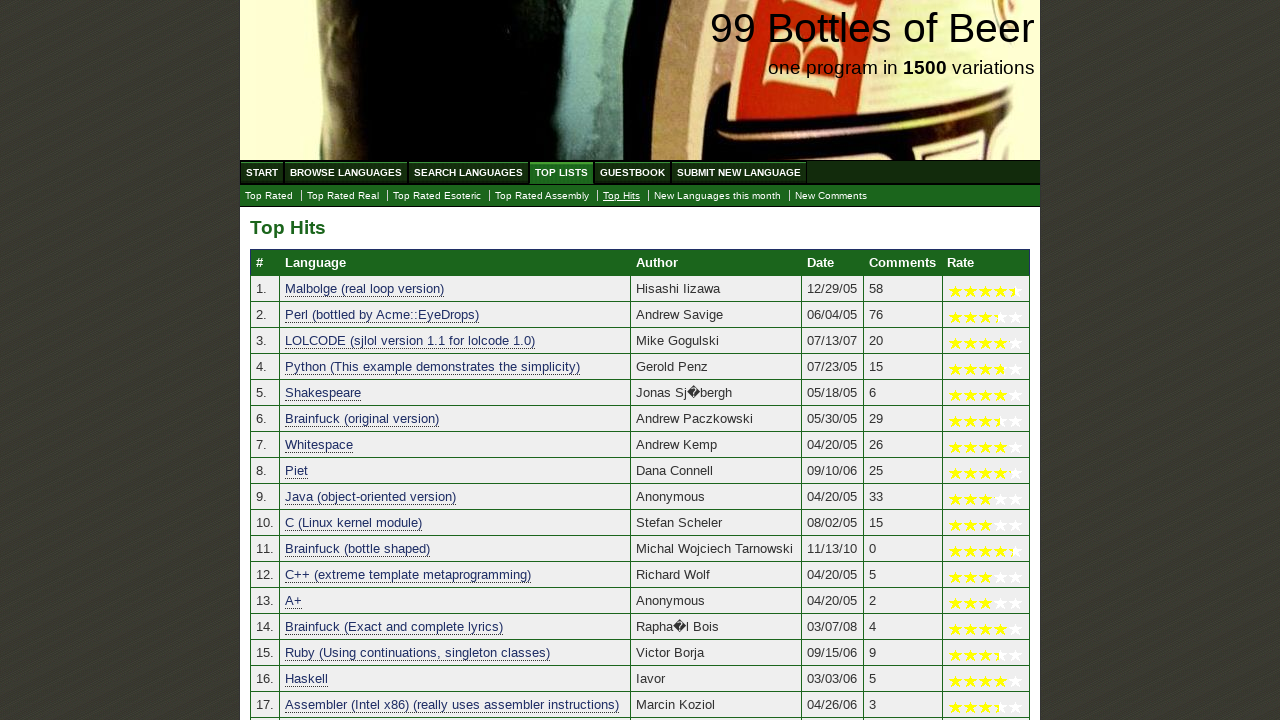

Assertion passed: Shakespeare is within top 6 hits
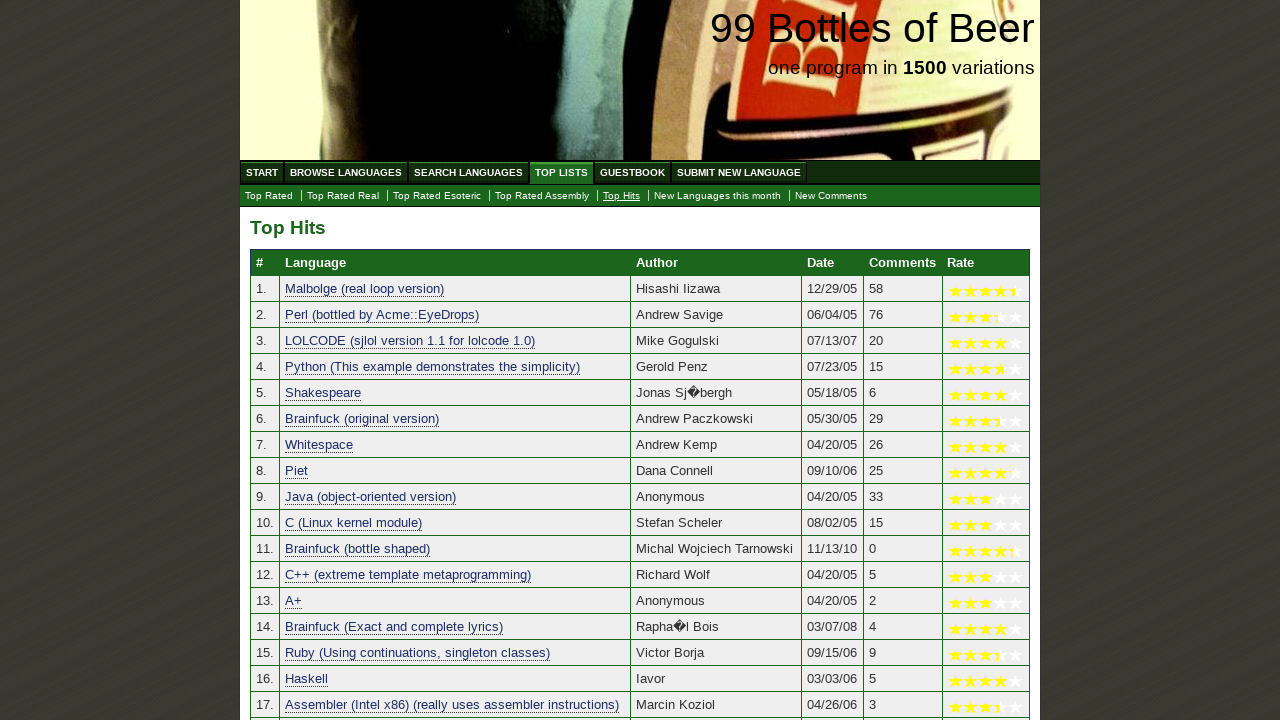

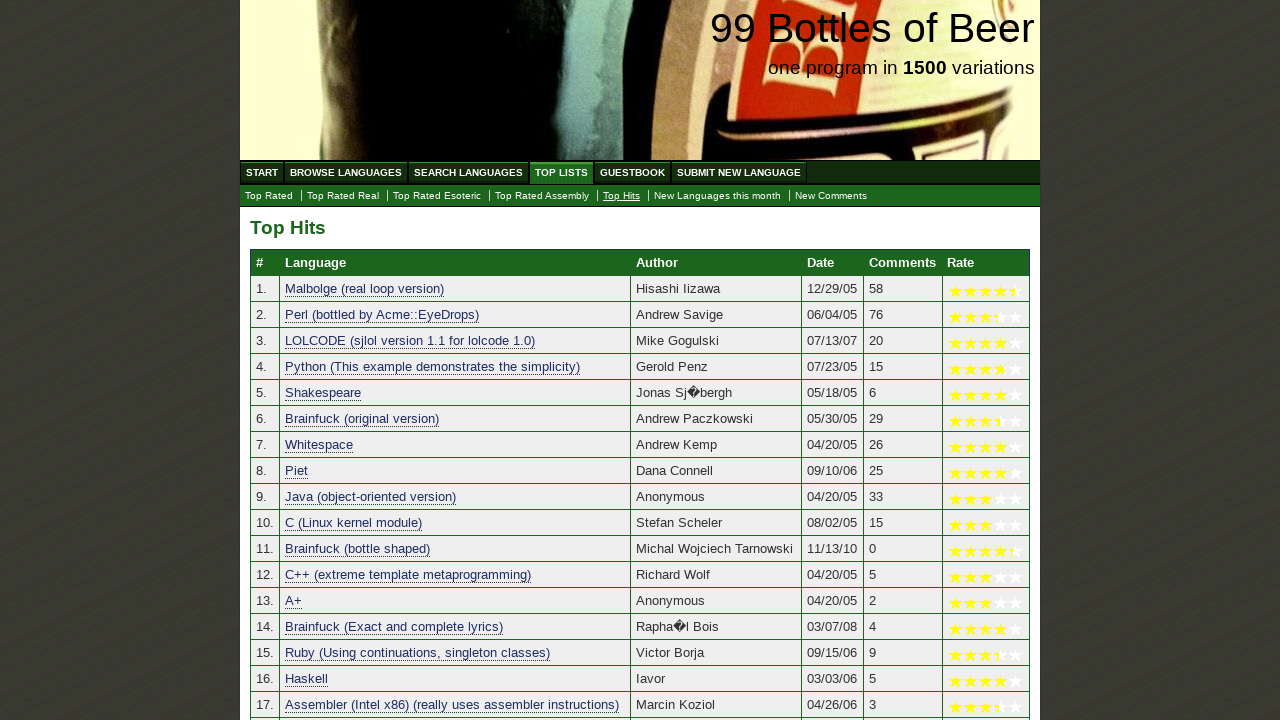